Tests confirmation alert handling by clicking a button that triggers a confirmation dialog and dismissing it.

Starting URL: https://testautomationpractice.blogspot.com/

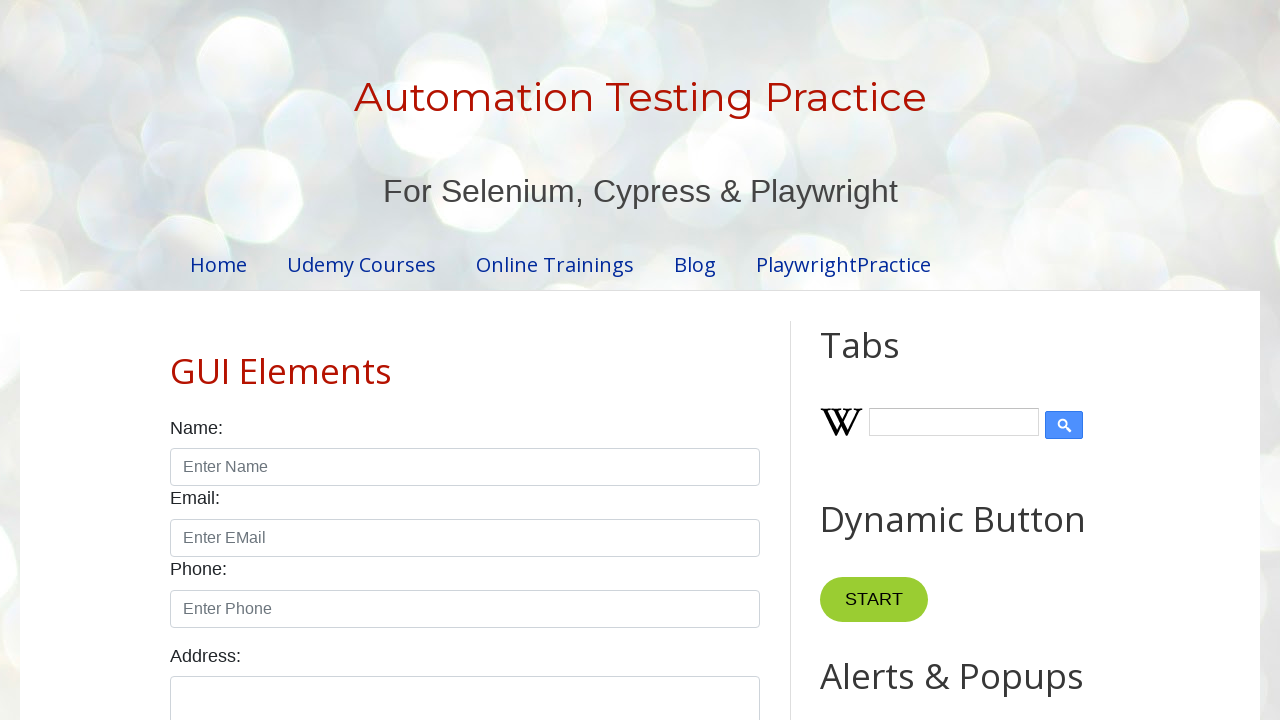

Set up dialog handler to dismiss confirmation alerts
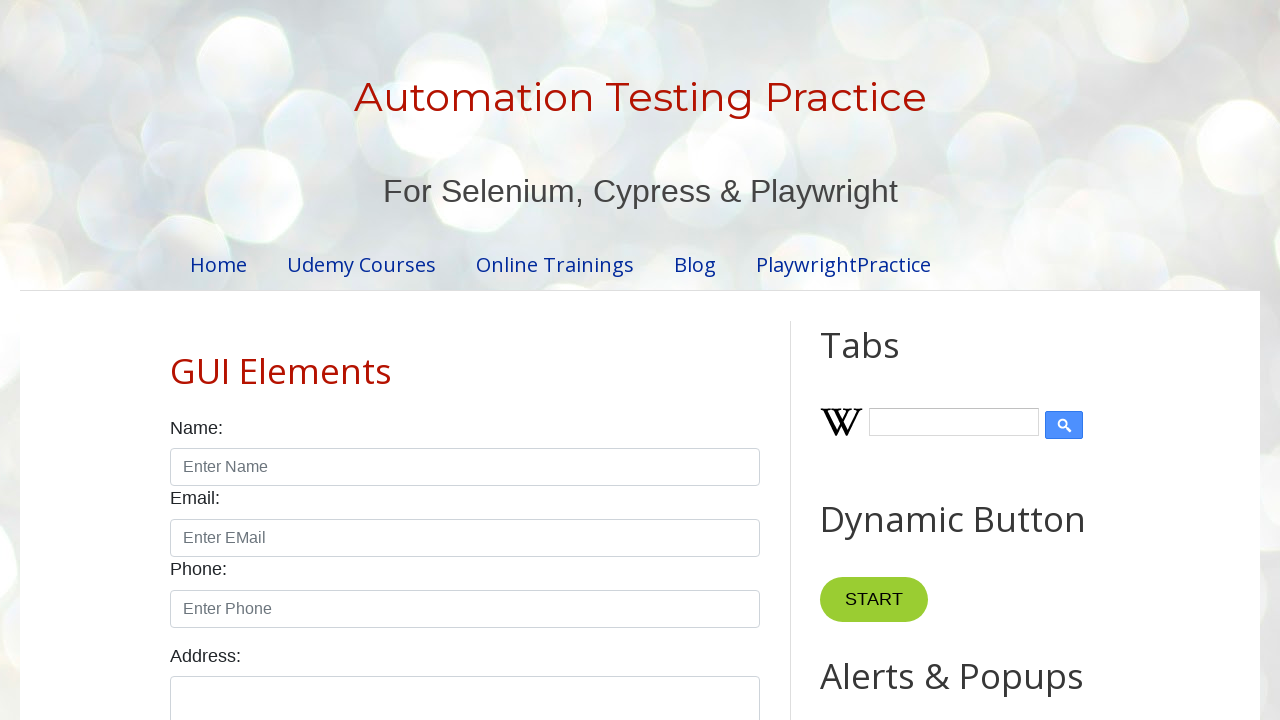

Clicked confirmation button to trigger confirmation dialog at (912, 360) on button#confirmBtn
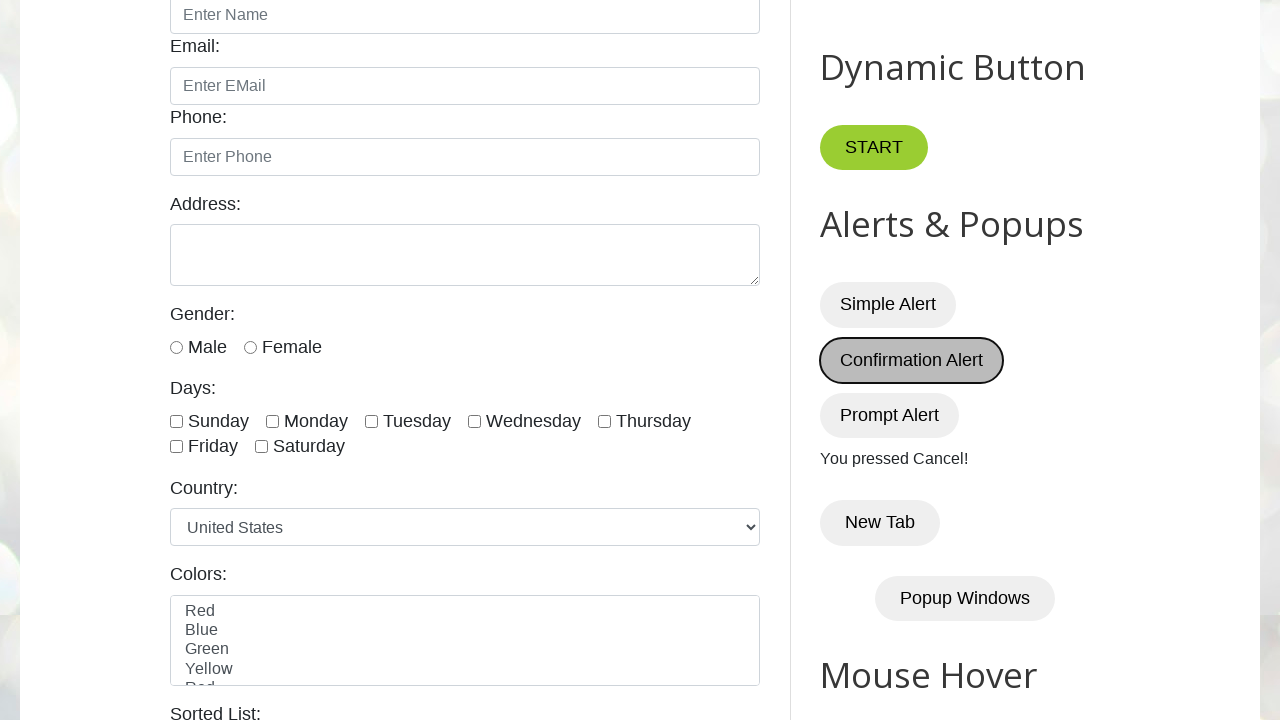

Waited for dialog to be dismissed and processed
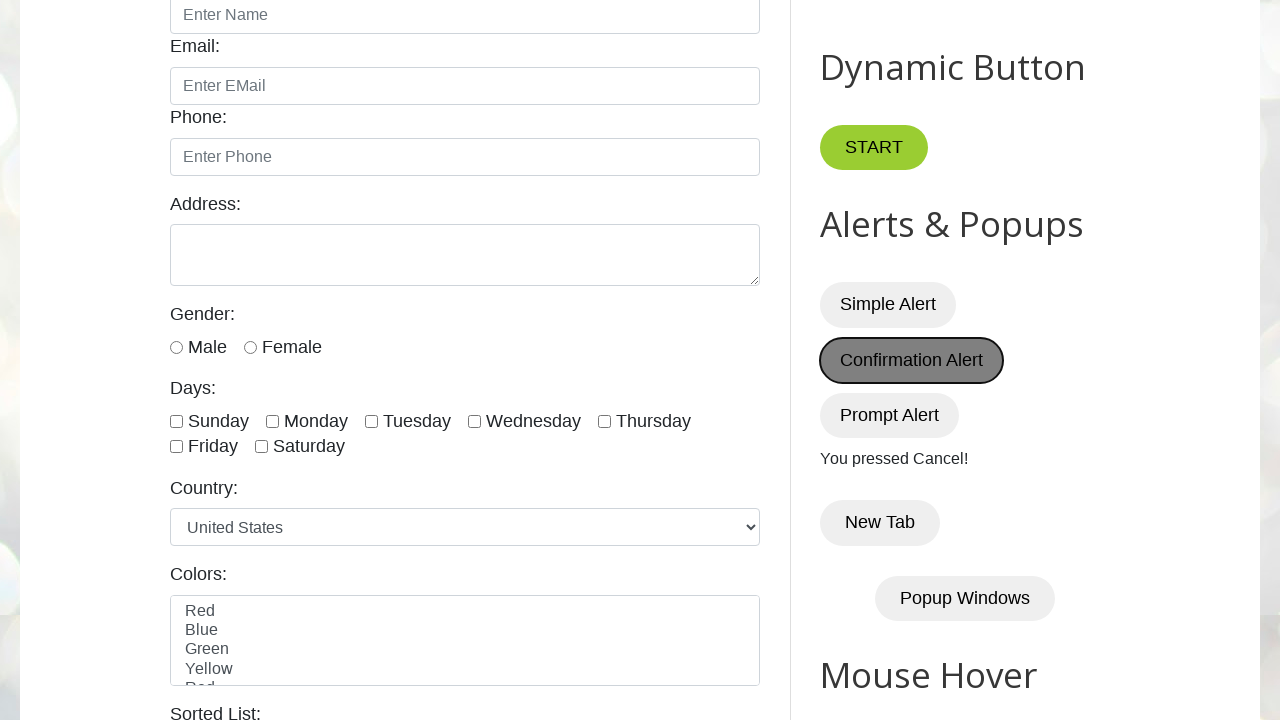

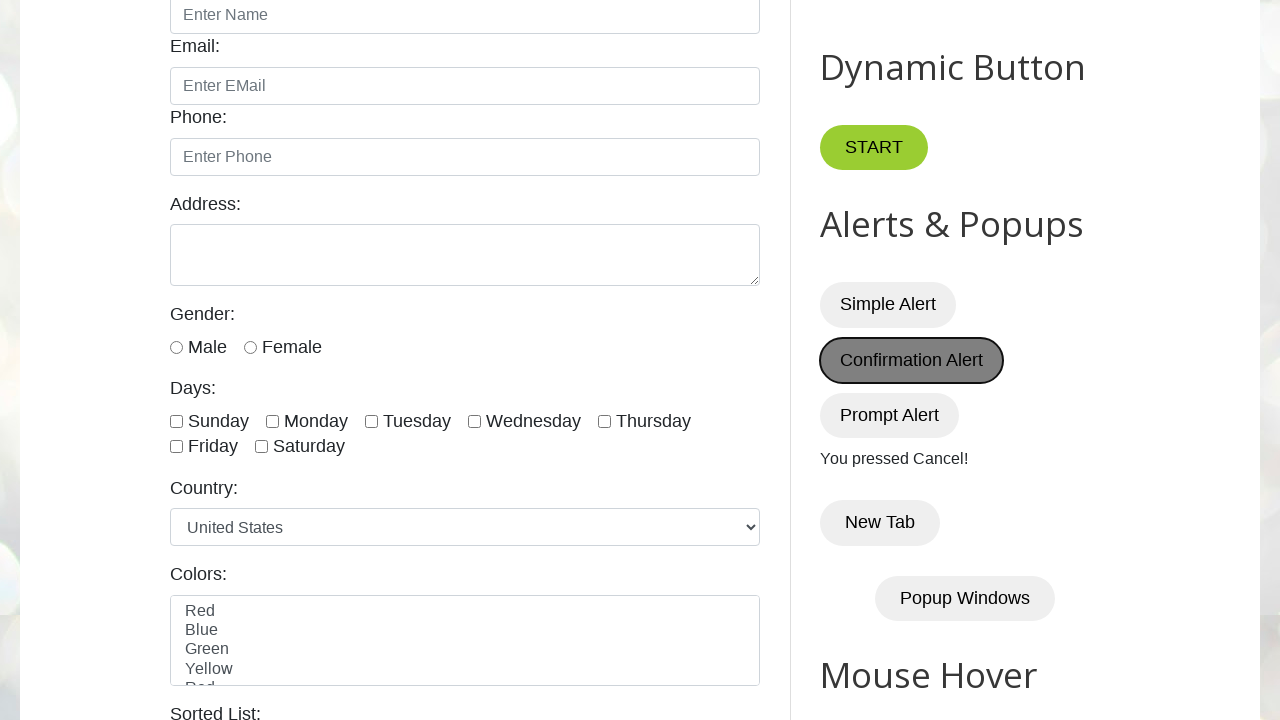